Navigates through PTT BBS to the Gossiping board, handling age verification and cookies

Starting URL: https://www.ptt.cc/bbs/index.html

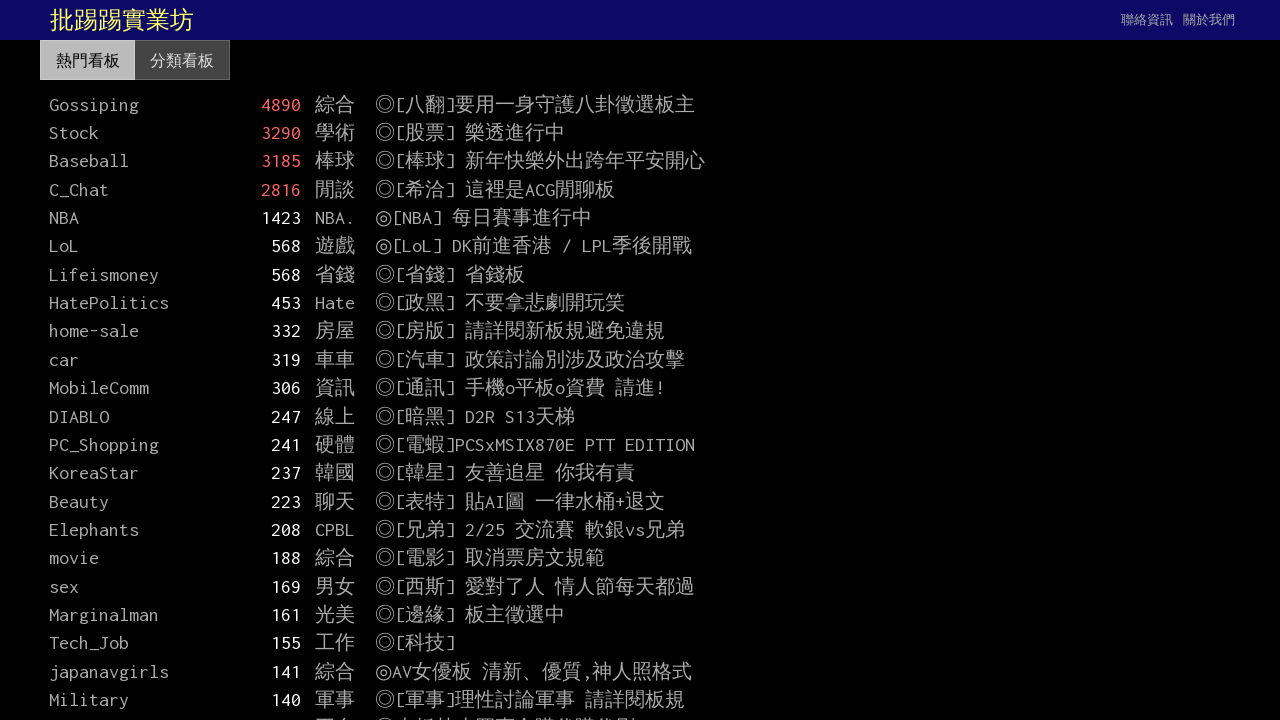

Clicked on a board name link at (131, 104) on .board-name
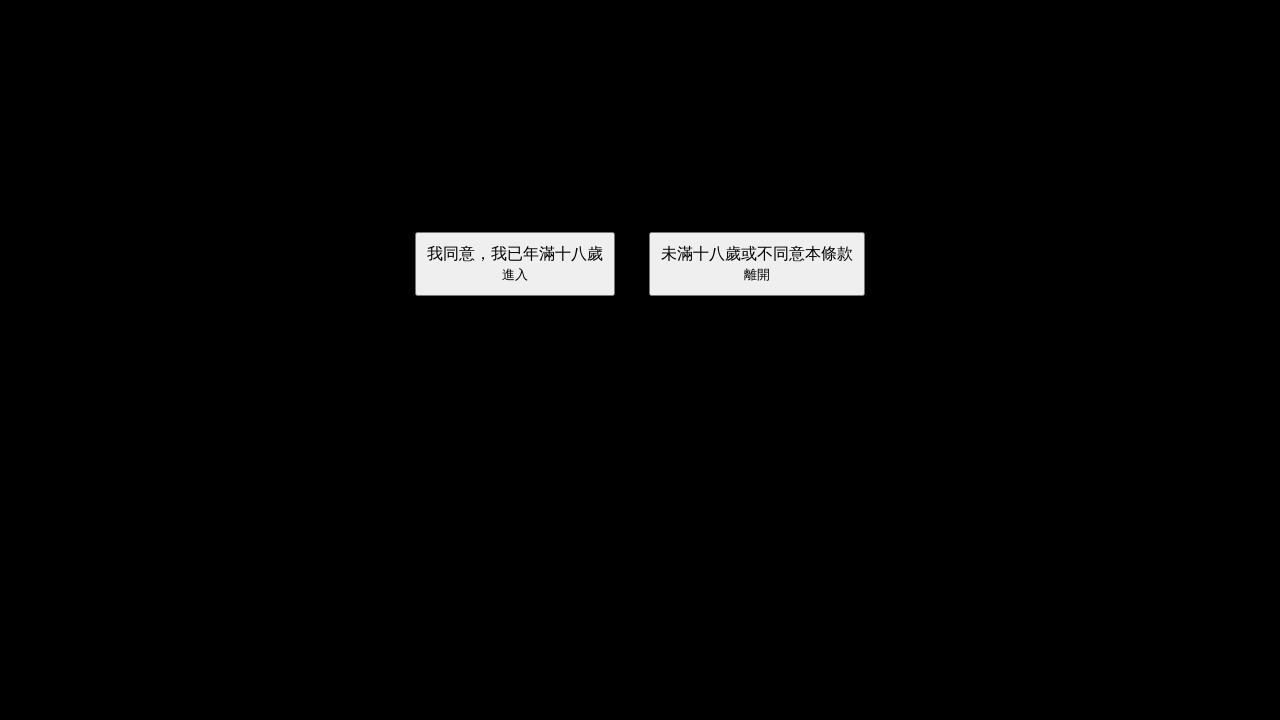

Clicked age verification button at (516, 264) on .btn-big
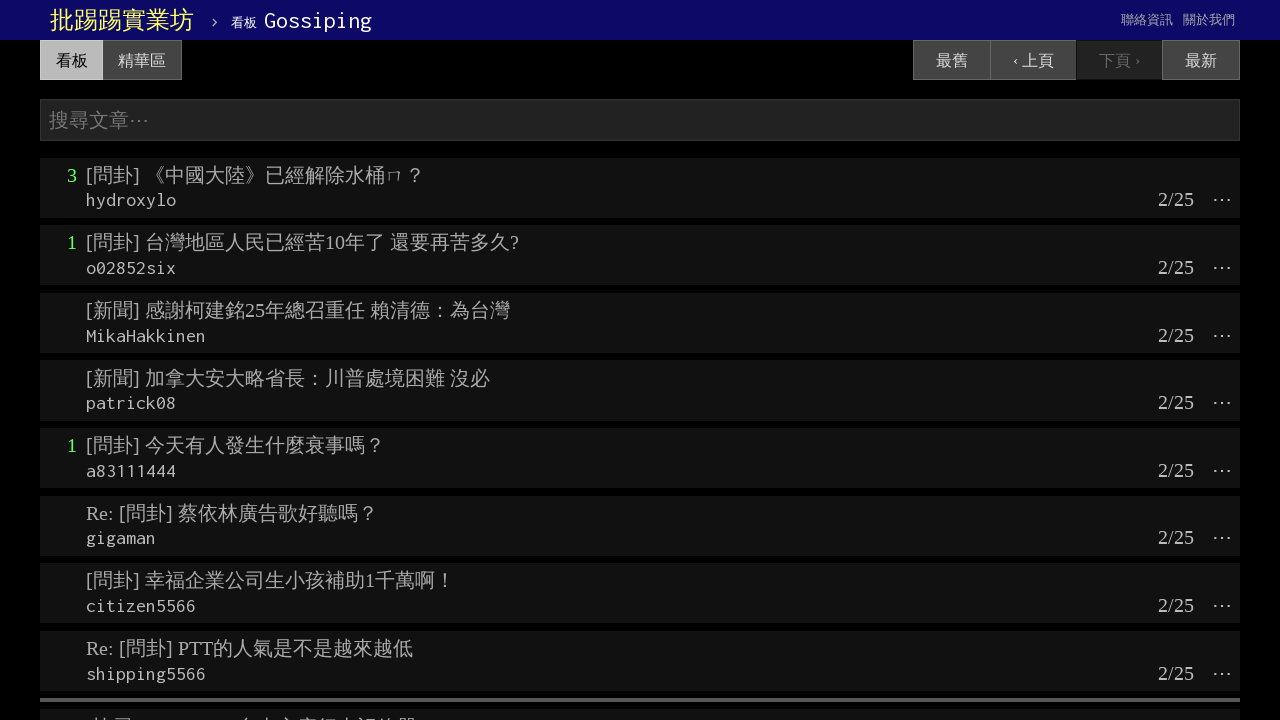

Navigated to Gossiping board
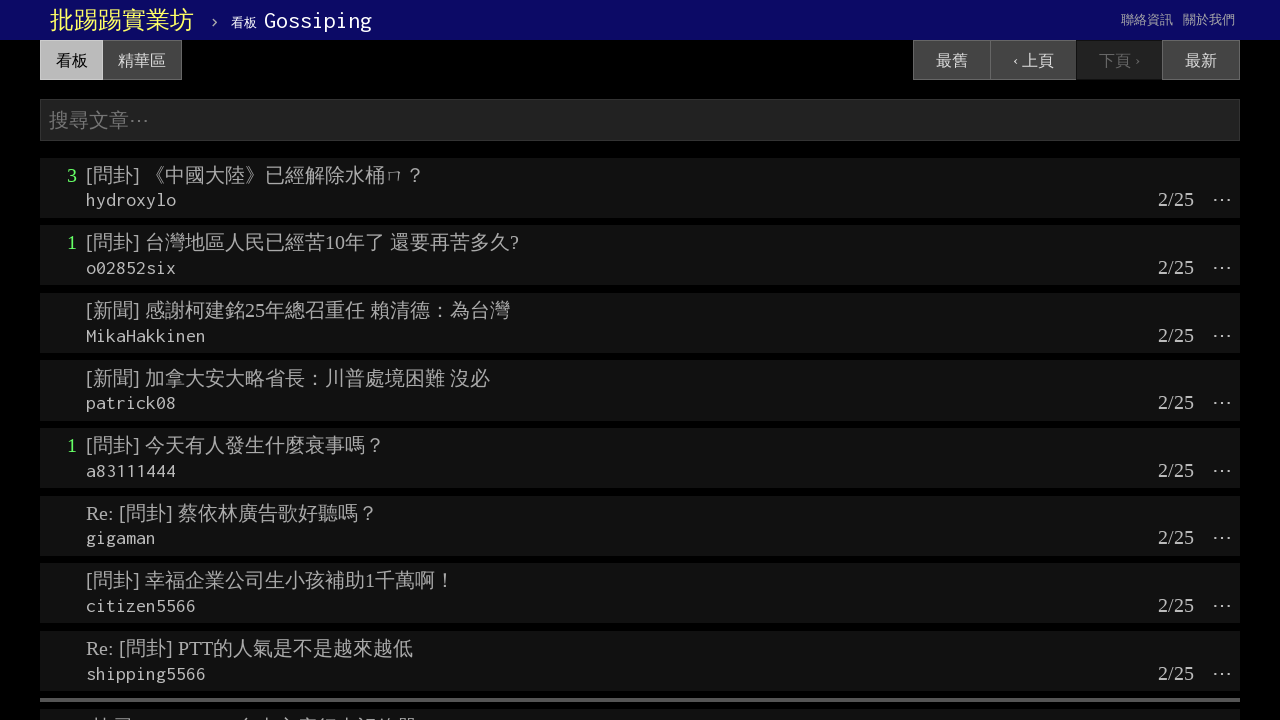

Gossiping board content loaded
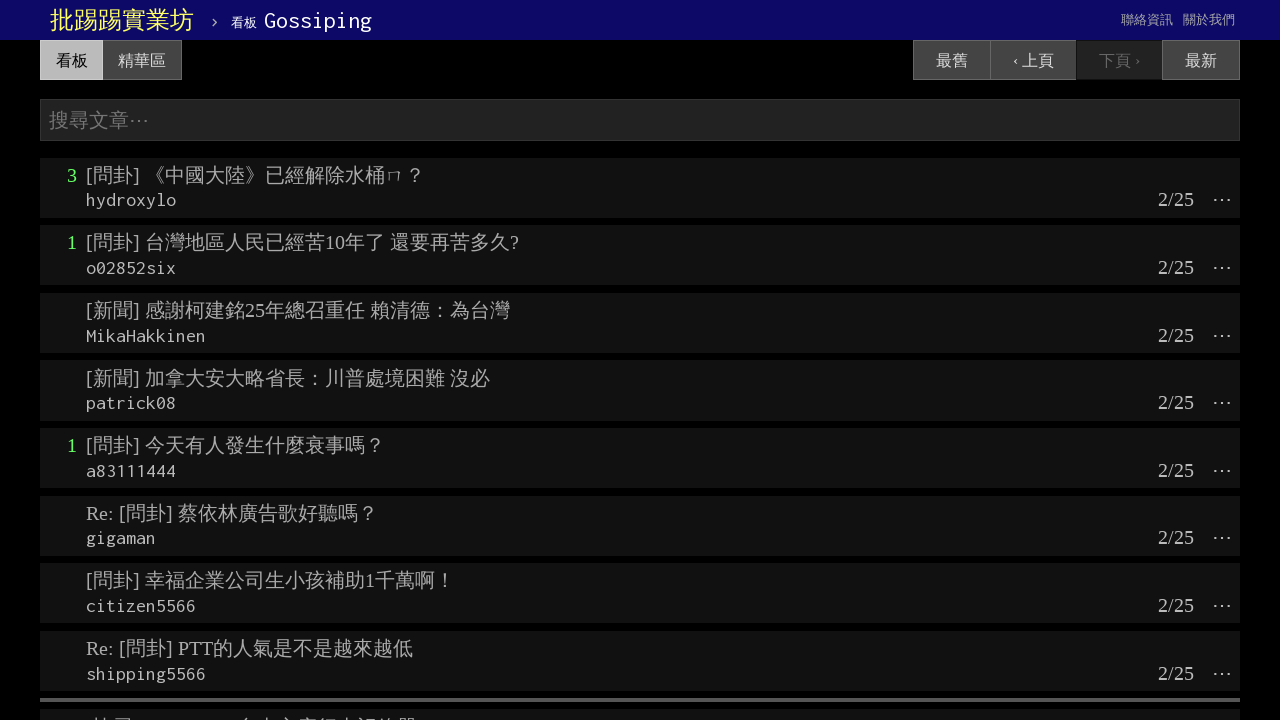

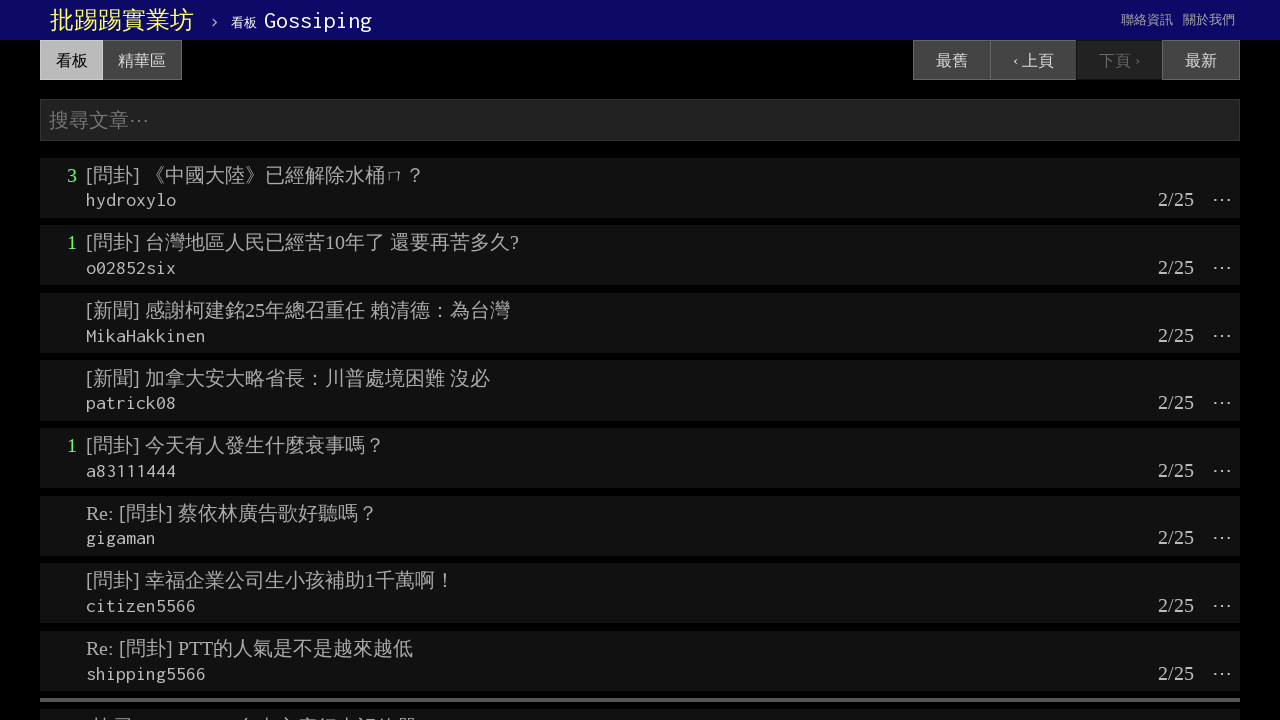